Tests various link interactions on LeafGround's link practice page, including clicking navigation links, checking broken links, clicking duplicate links, and interacting with link count sections.

Starting URL: https://www.leafground.com/link.xhtml

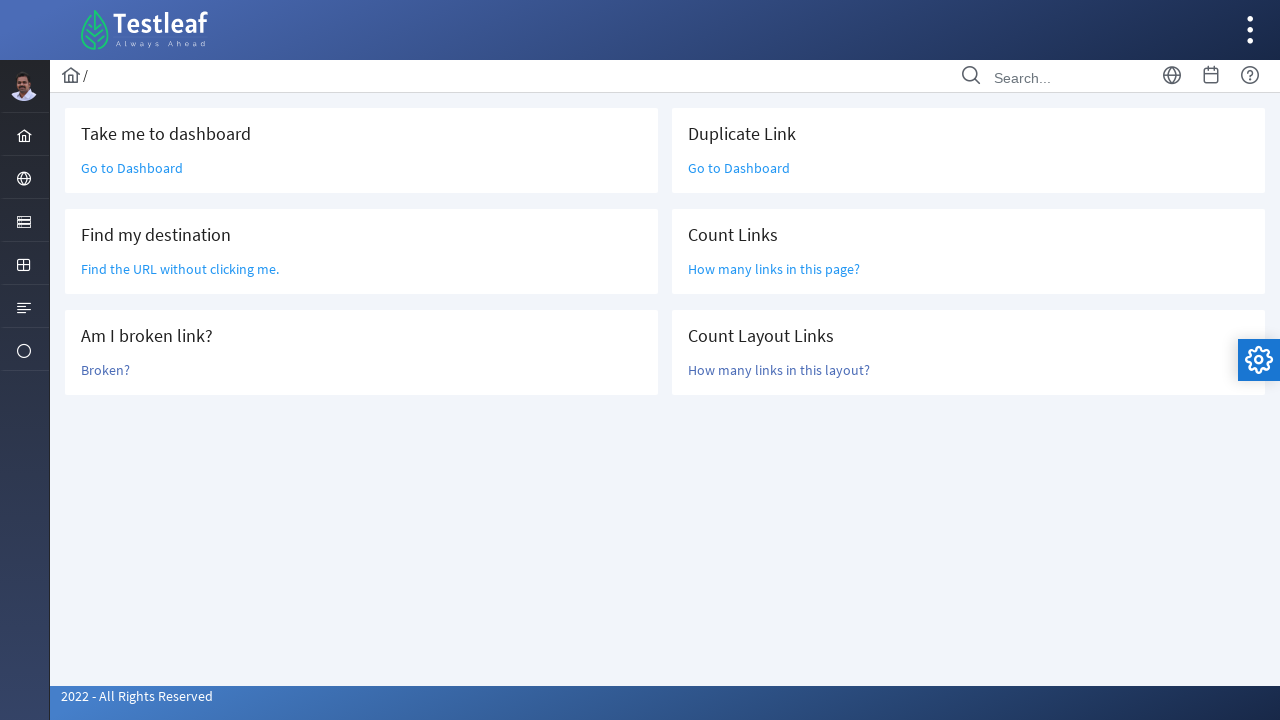

Clicked first 'Go to Dashboard' link at (132, 168) on (//a[text()='Go to Dashboard'])[1]
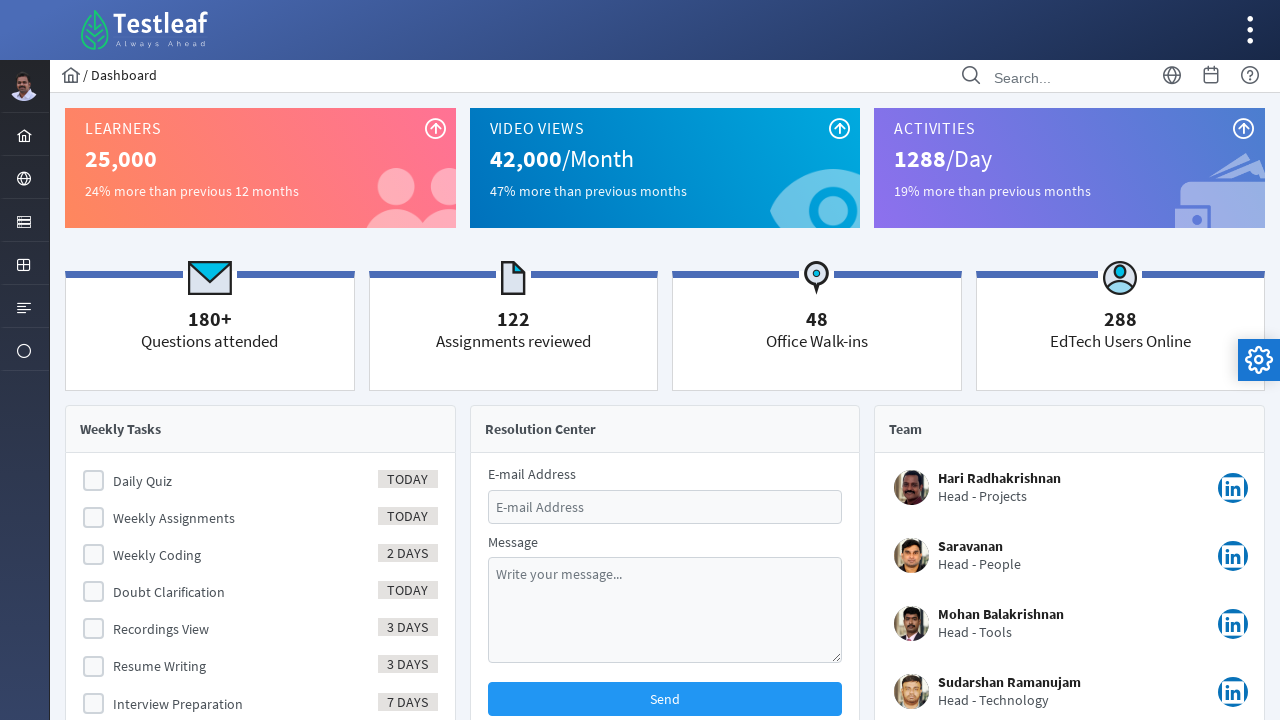

Navigated back to LeafGround link practice page
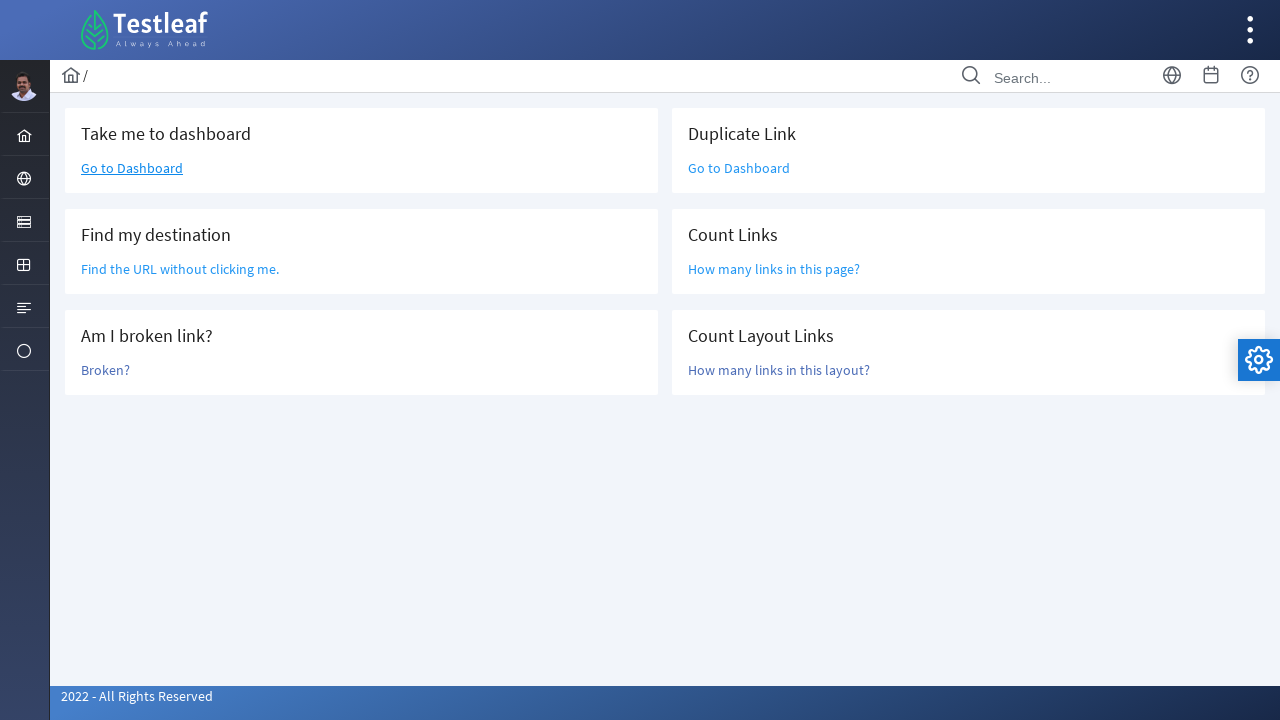

Clicked 'Find the URL without clicking me' link at (180, 269) on xpath=//a[text()='Find the URL without clicking me.']
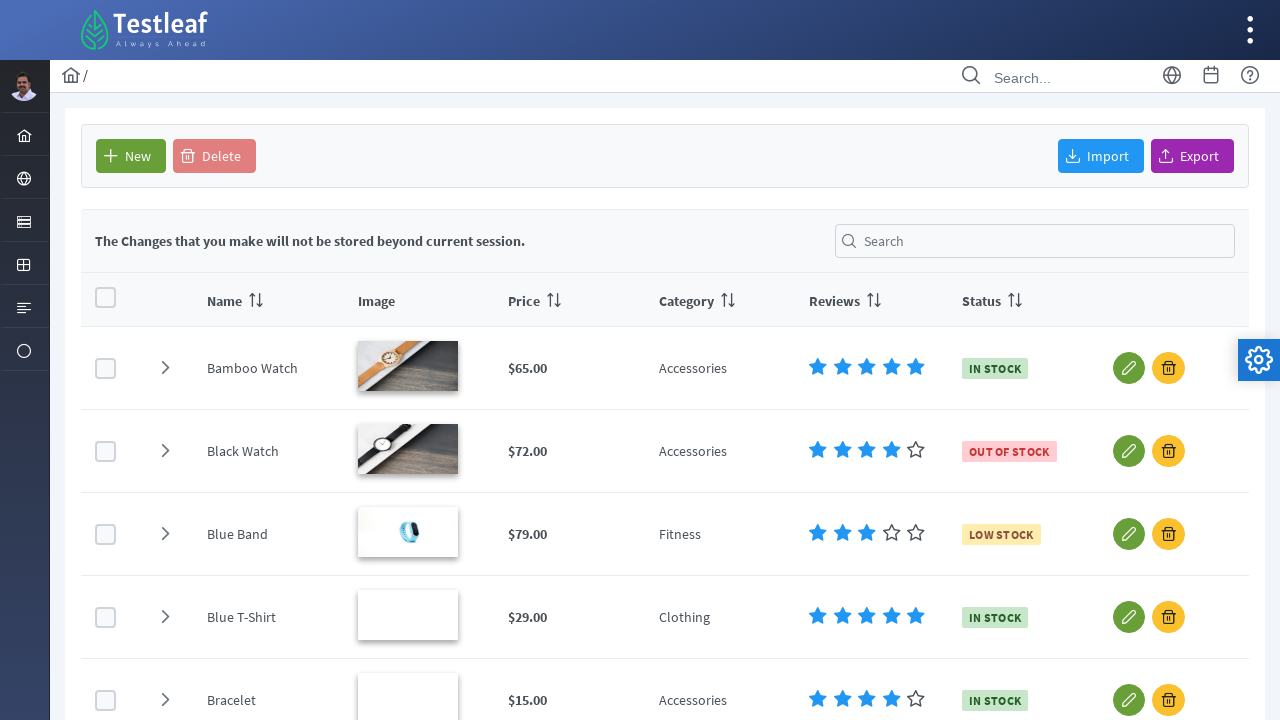

Navigated back to LeafGround link practice page
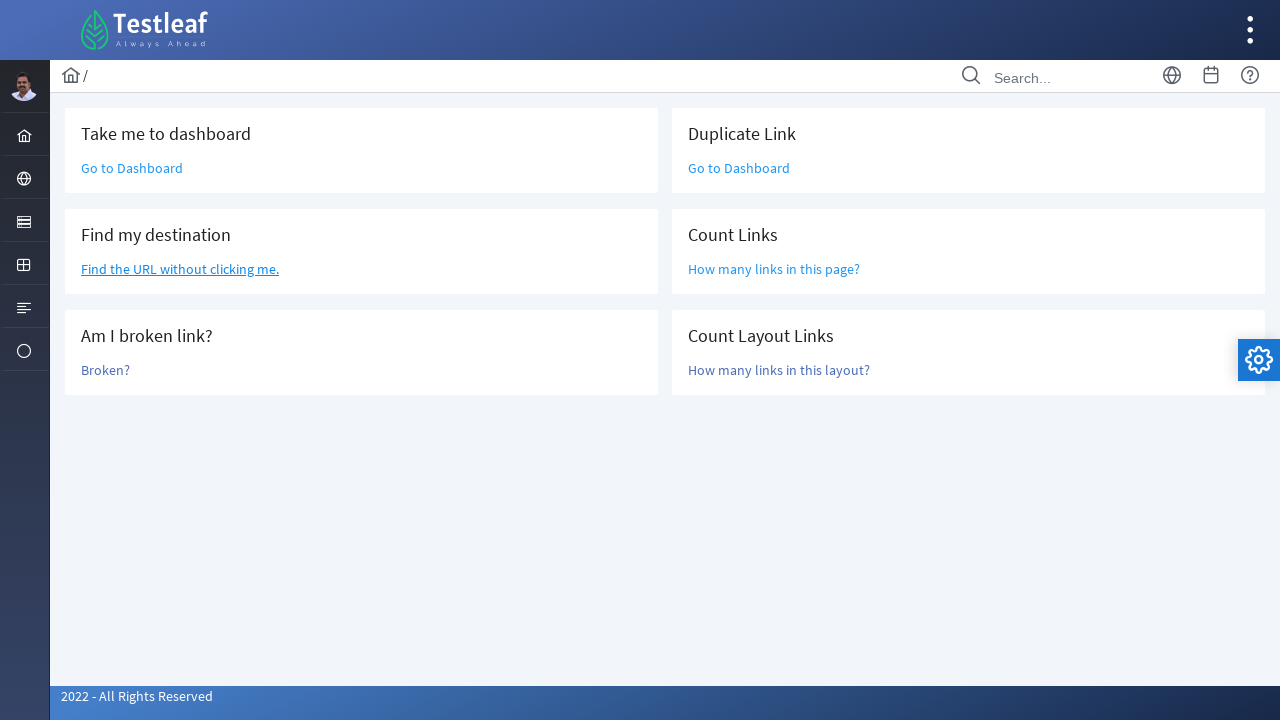

Clicked 'Broken?' link to test broken link at (106, 370) on xpath=//a[text()='Broken?']
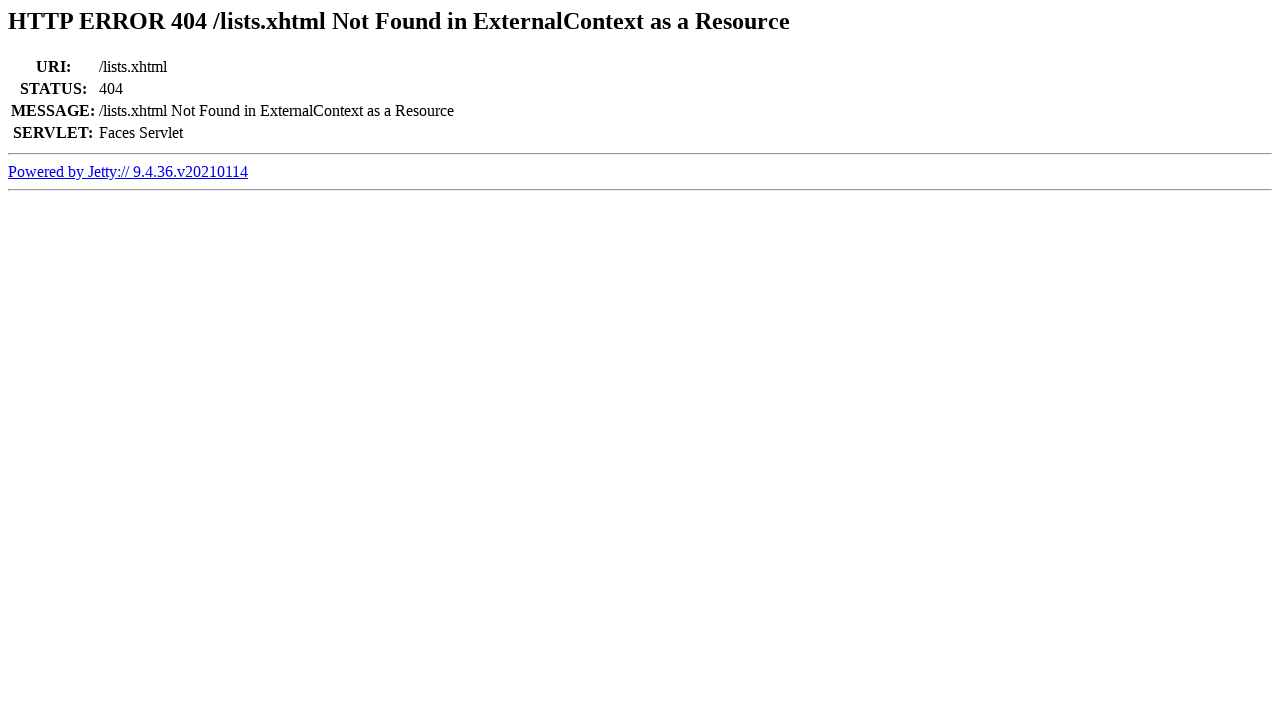

Navigated back to LeafGround link practice page
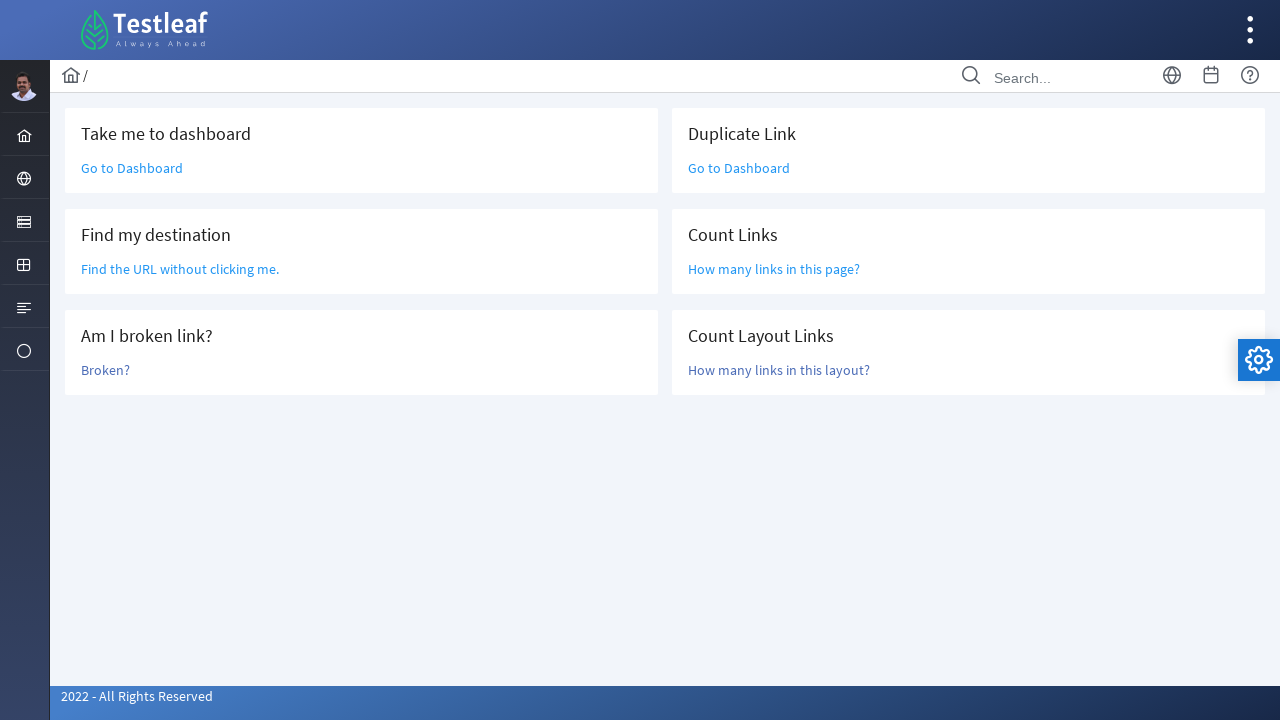

Clicked second 'Go to Dashboard' link (duplicate) at (739, 168) on (//a[text()='Go to Dashboard'])[2]
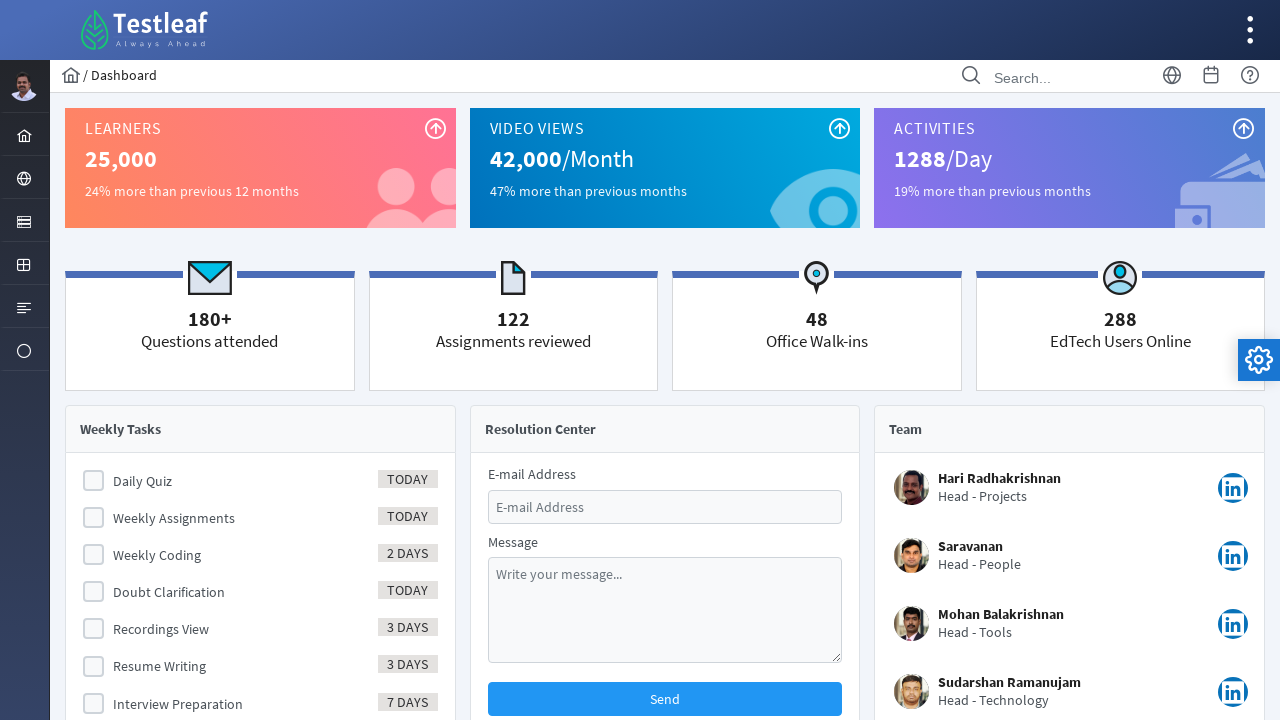

Navigated back to LeafGround link practice page
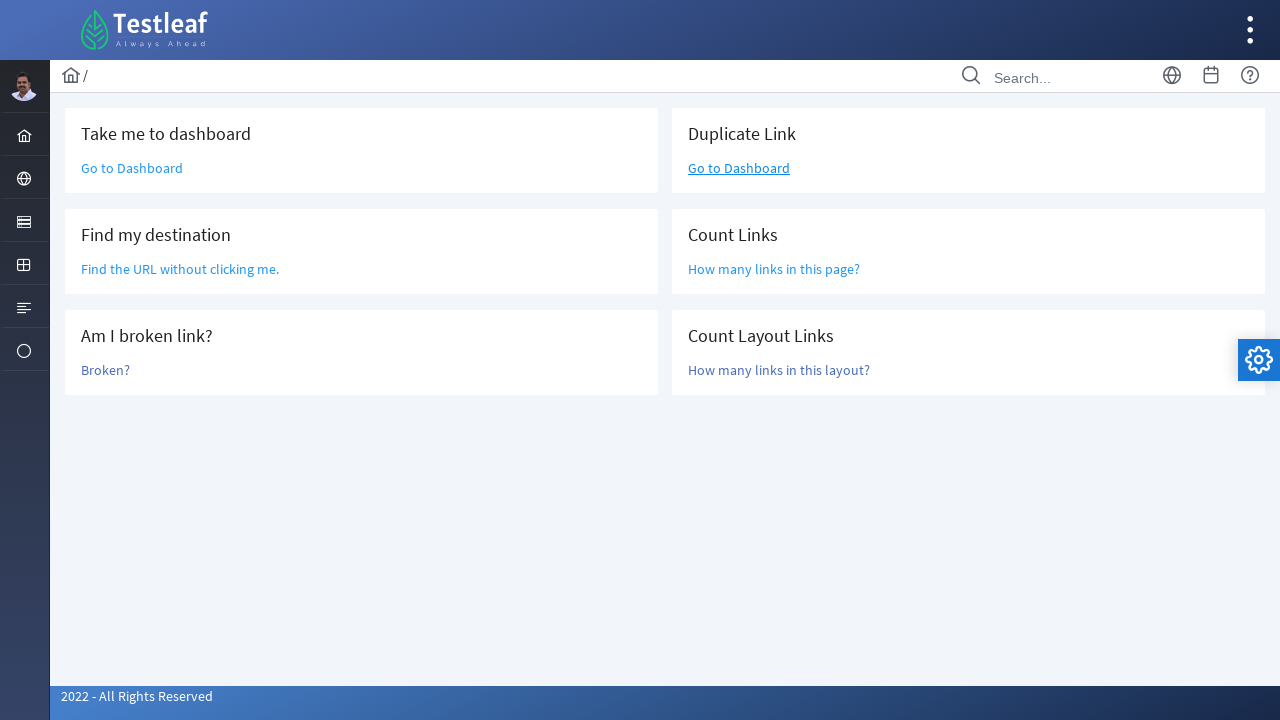

Clicked 'Count Links' section header at (968, 236) on xpath=//h5[text()='Count Links']
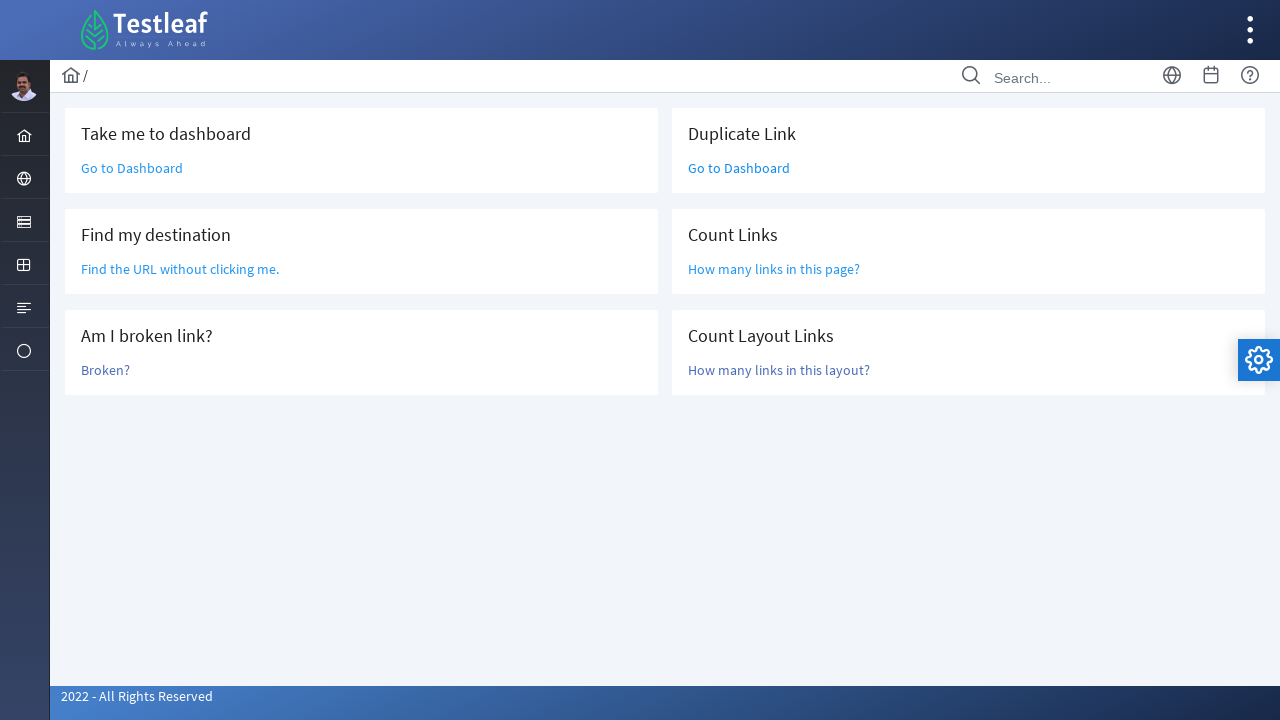

Clicked 'Count Layout Links' section header at (968, 336) on xpath=//h5[text()='Count Layout Links']
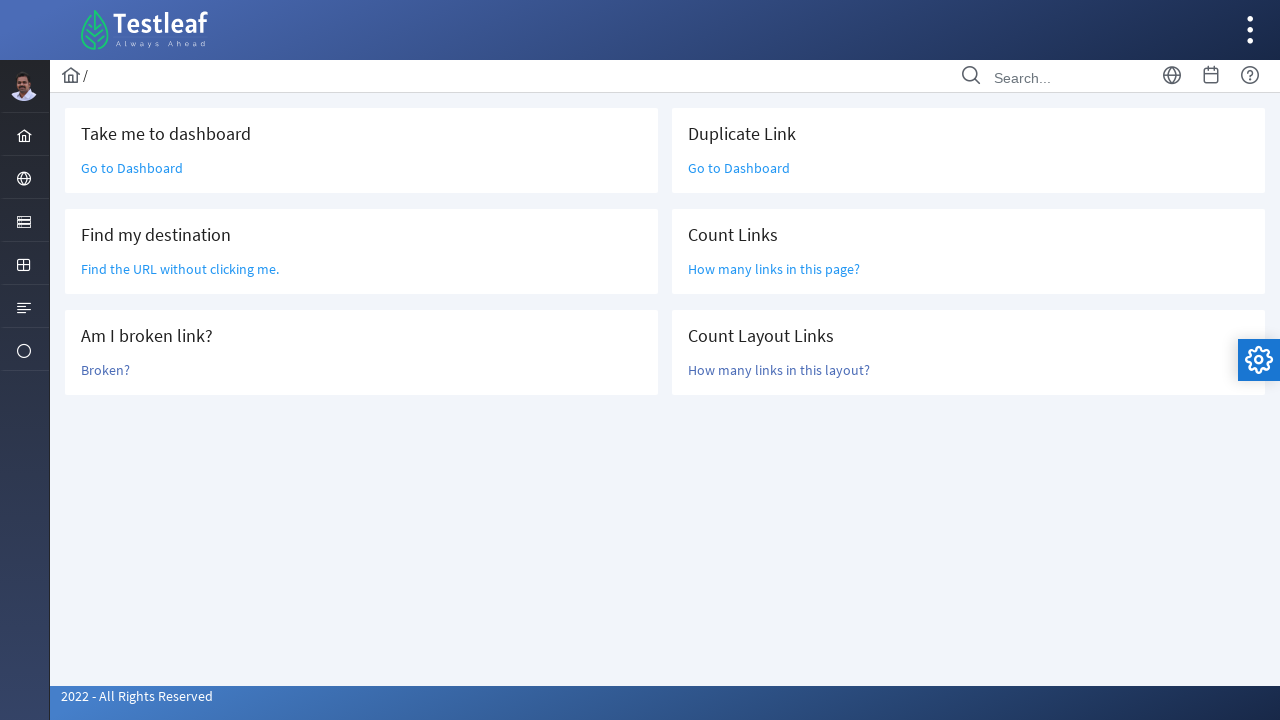

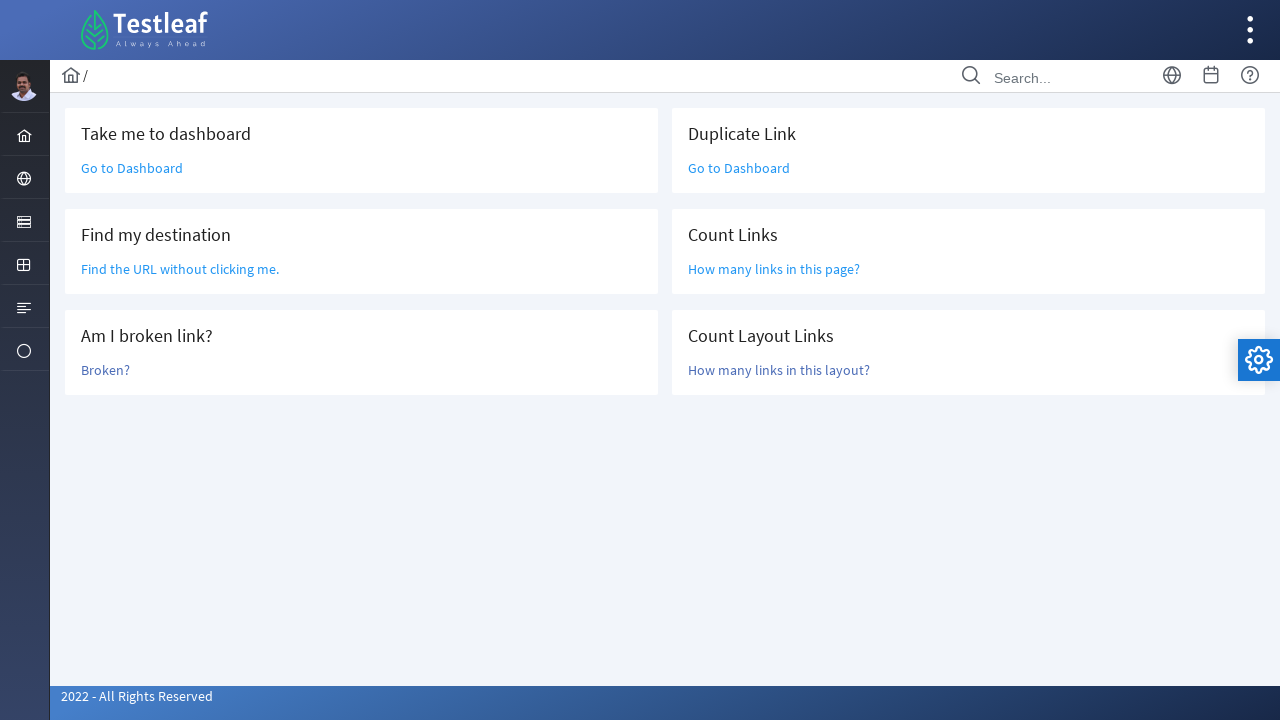